Navigates to an APKMirror app page and locates the main heading element to verify page content loads correctly

Starting URL: https://www.apkmirror.com/apk/red-apps-ltd/sync-for-reddit/

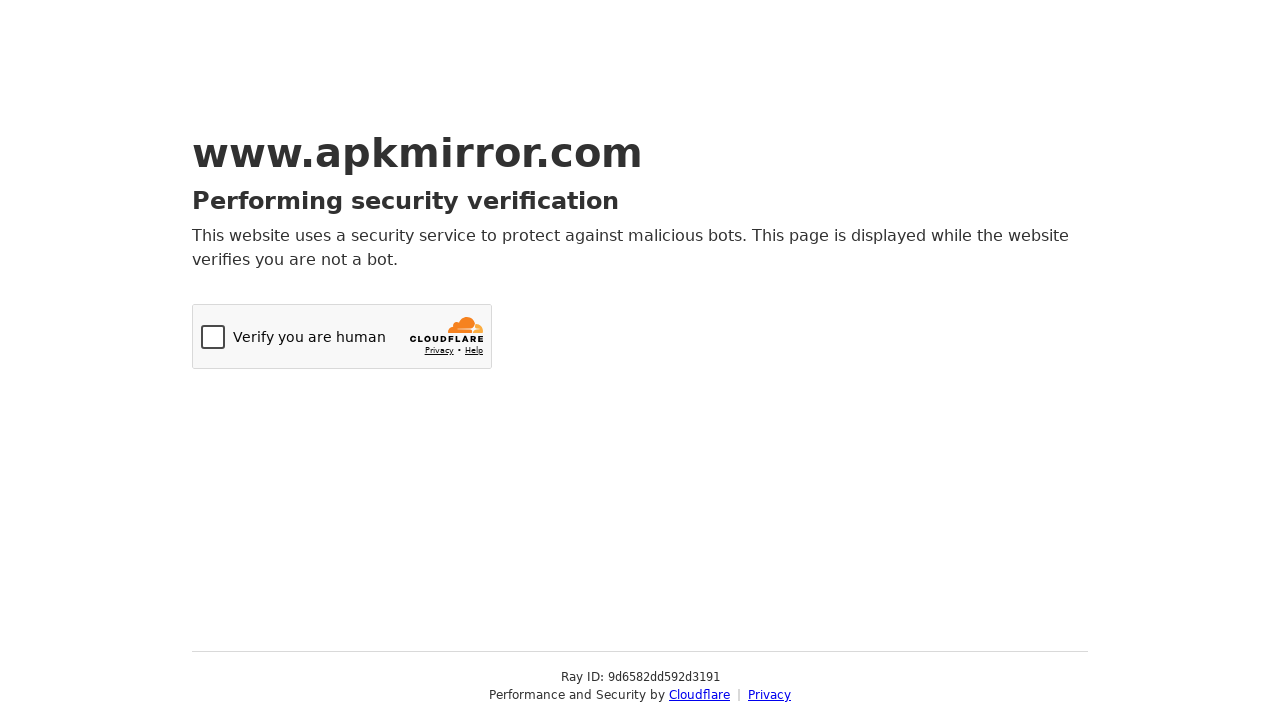

Navigated to APKMirror Sync for Reddit app page
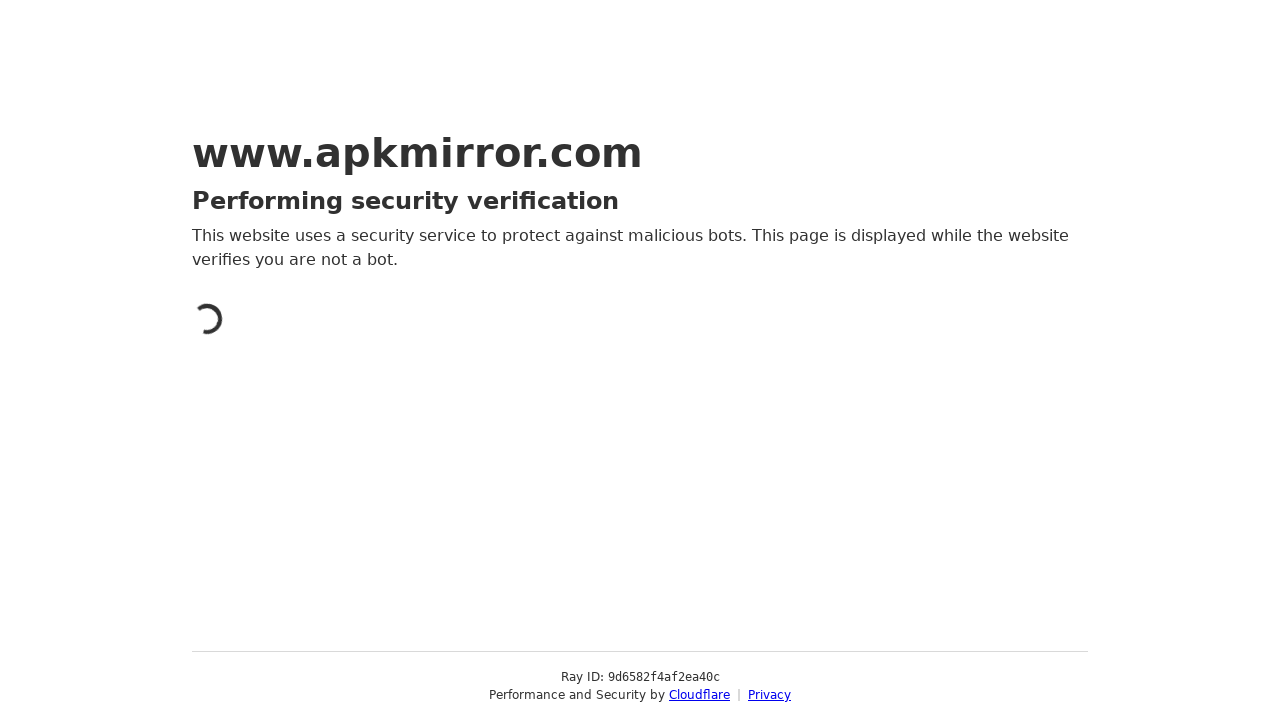

Main heading (h1) element loaded and is present on the page
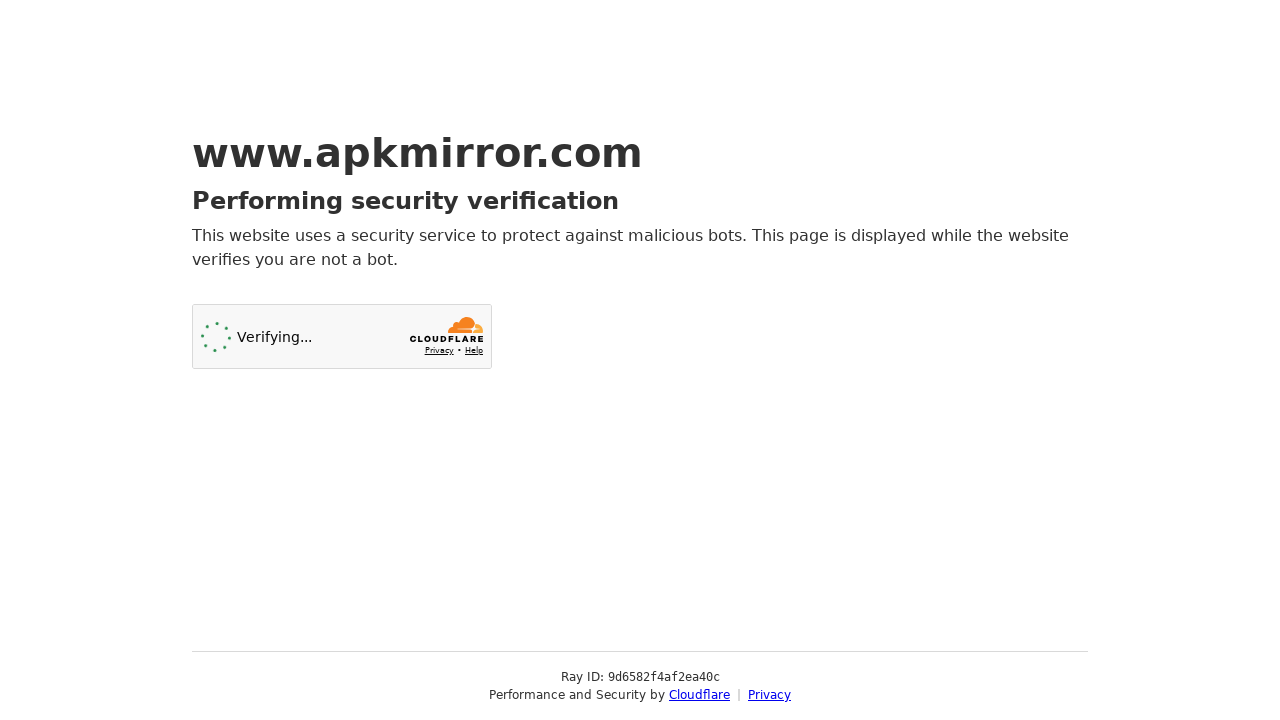

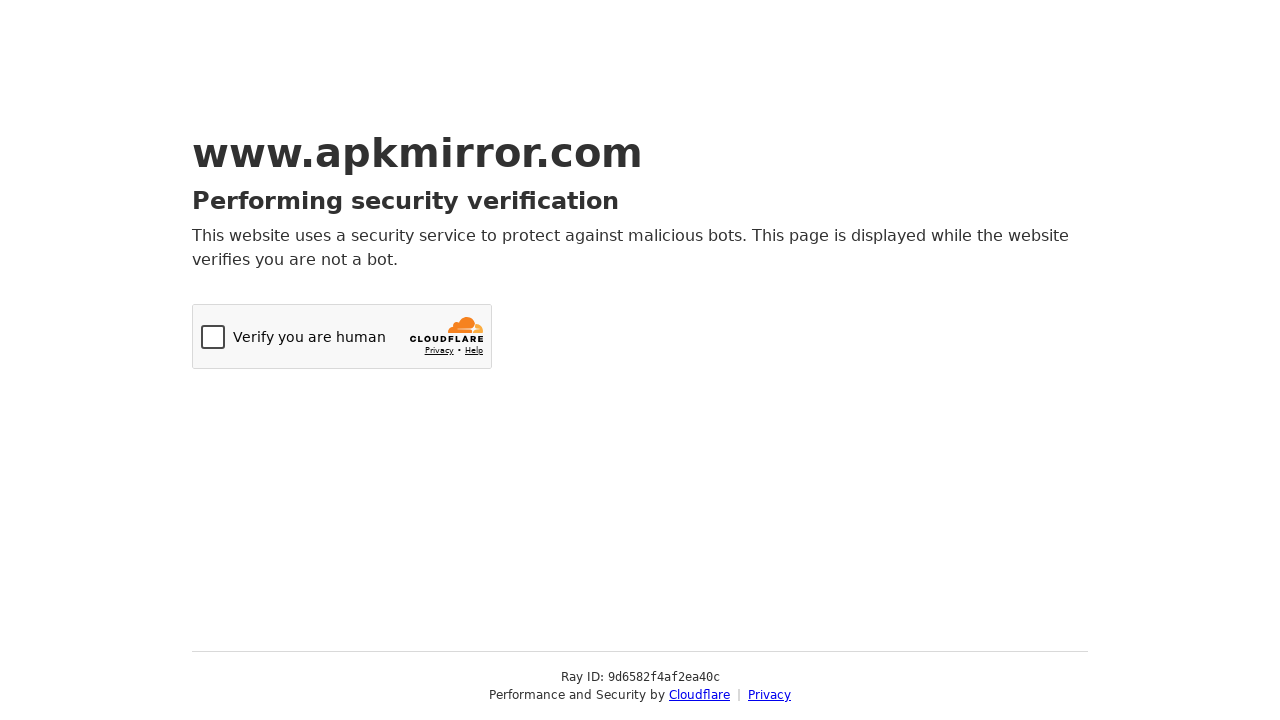